Tests jQuery UI droppable functionality by switching to an iframe and dragging an element onto a drop target.

Starting URL: https://jqueryui.com/droppable/

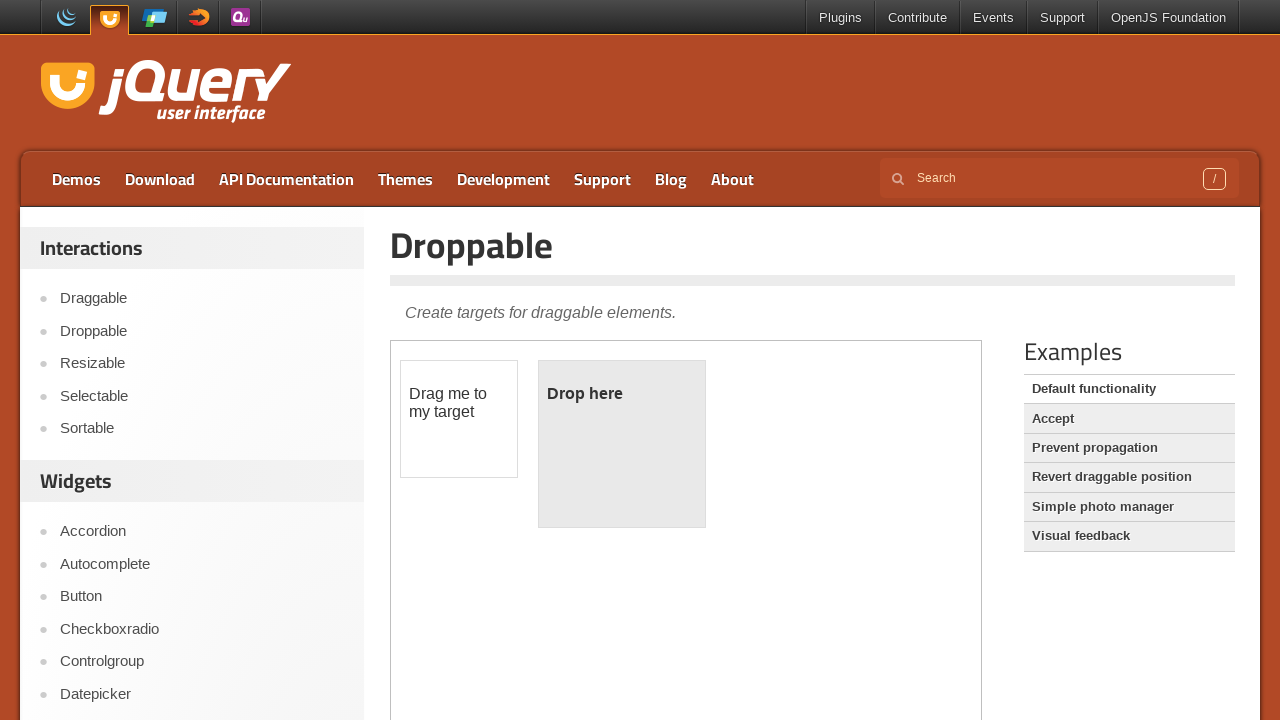

Located the demo iframe
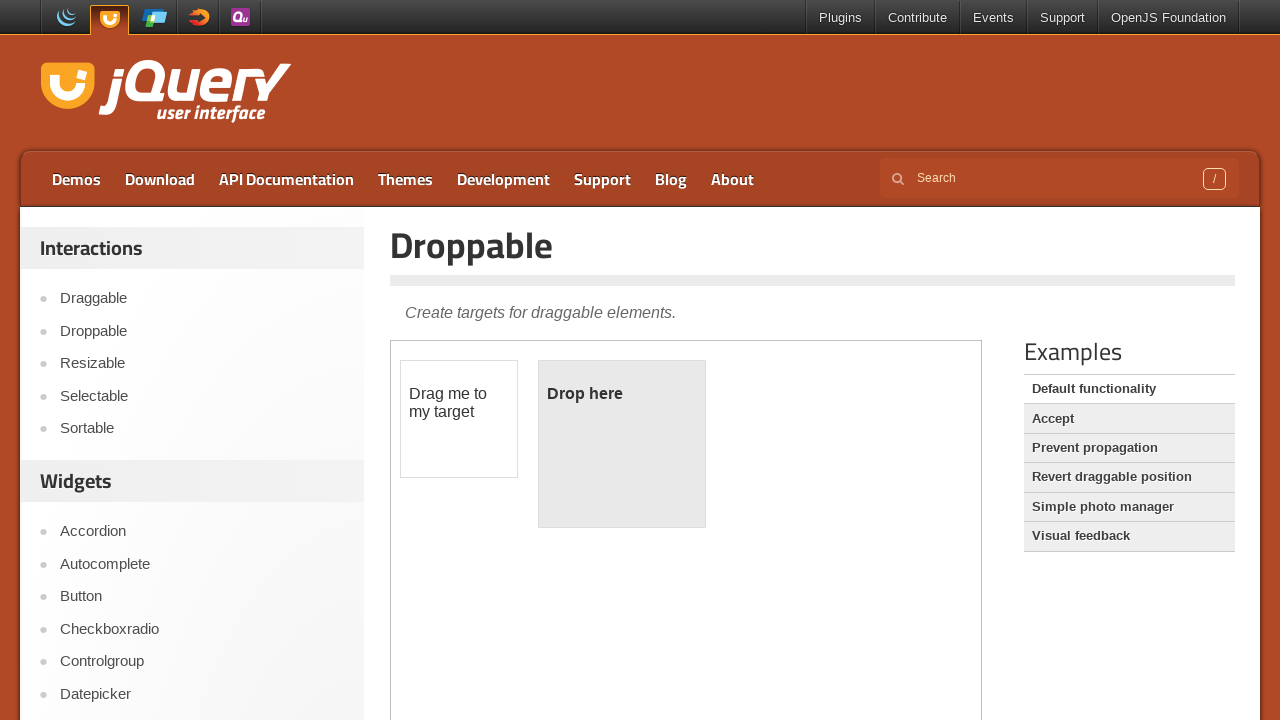

Located draggable element with id 'draggable'
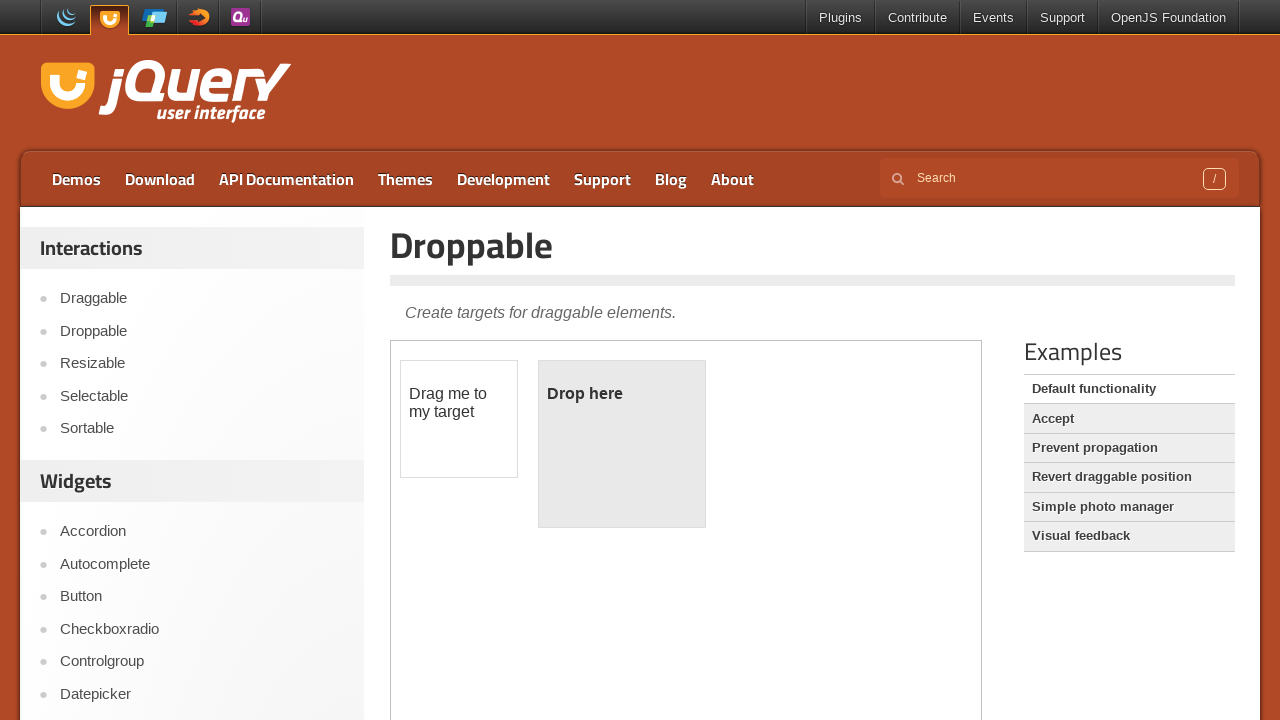

Located droppable target element with id 'droppable'
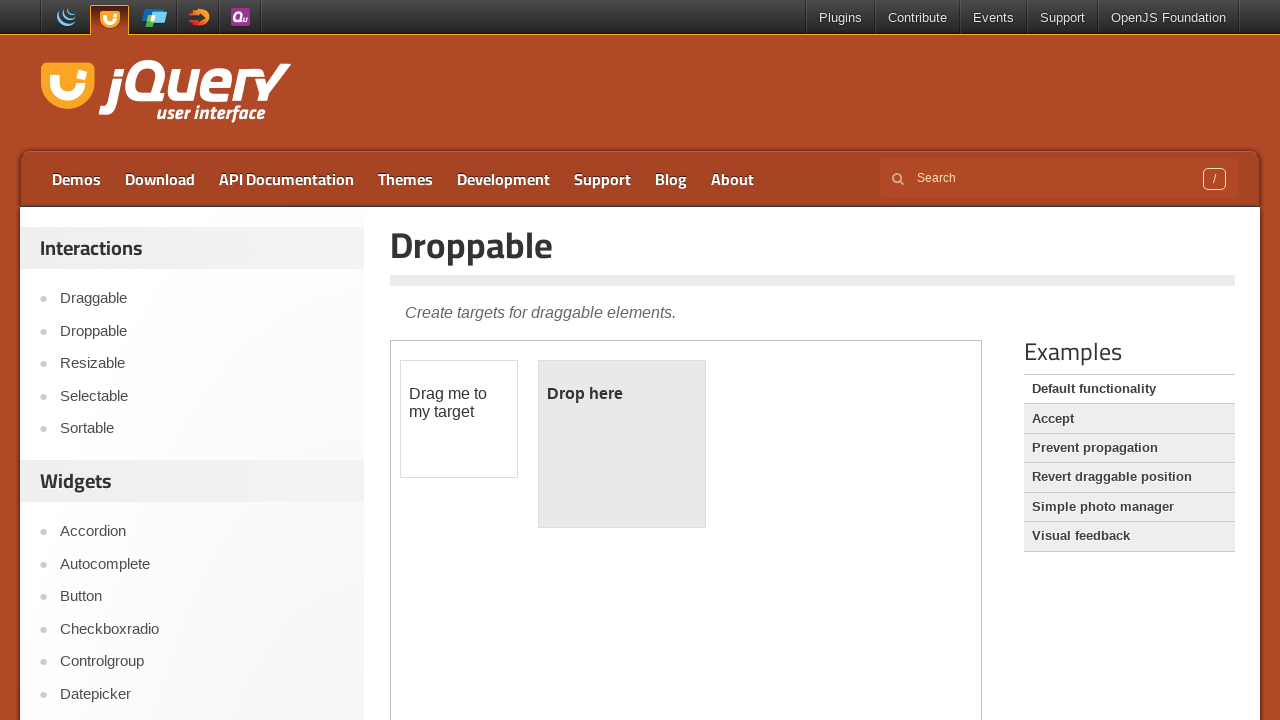

Draggable element became visible and ready
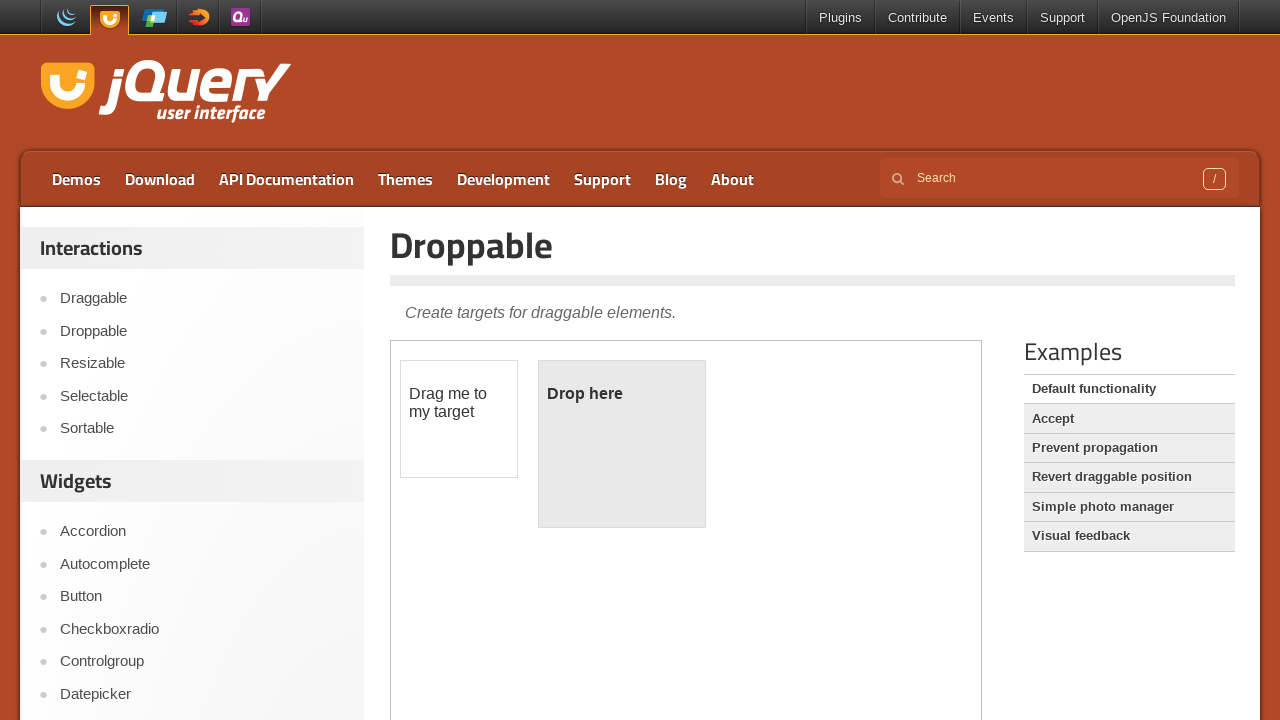

Droppable target element became visible and ready
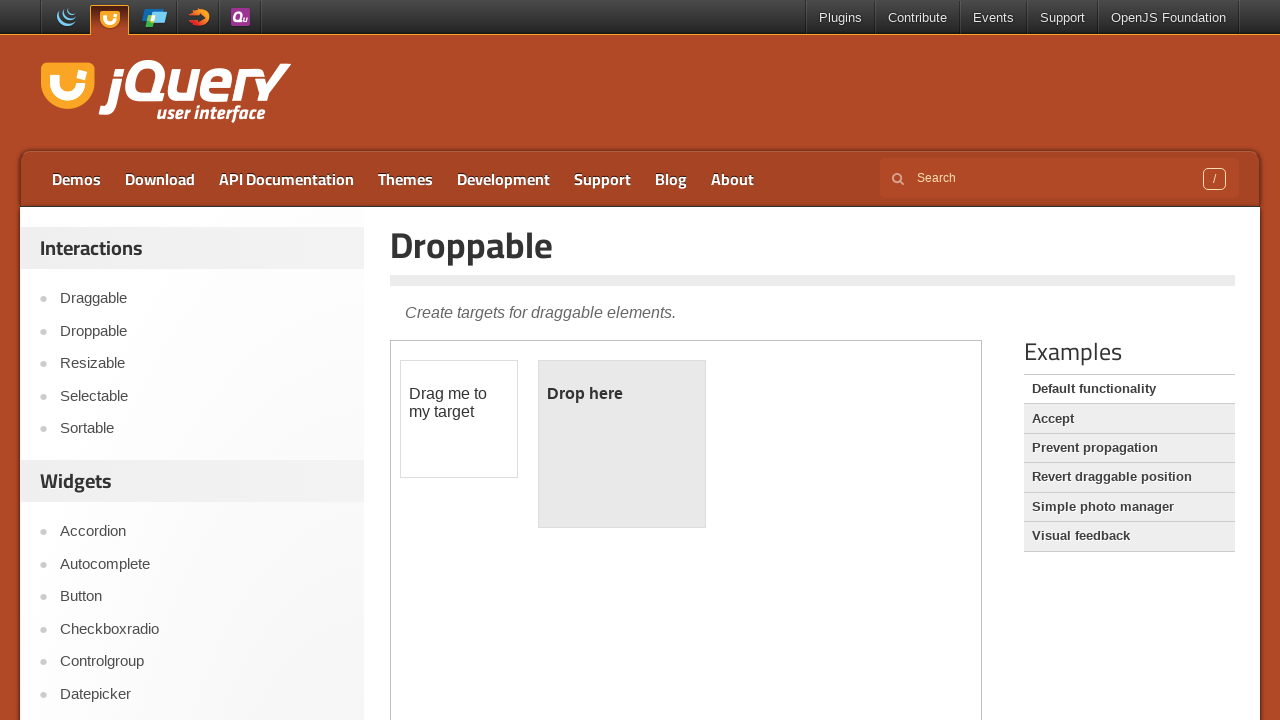

Dragged the draggable element onto the droppable target at (622, 444)
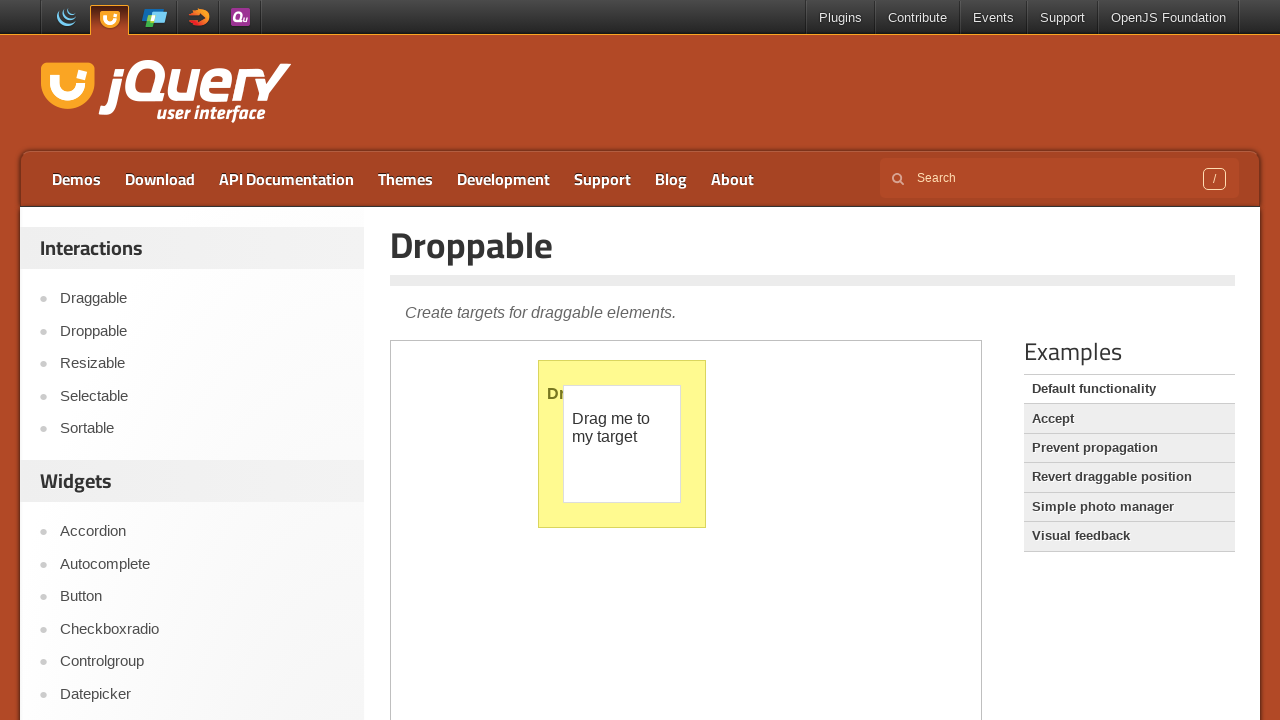

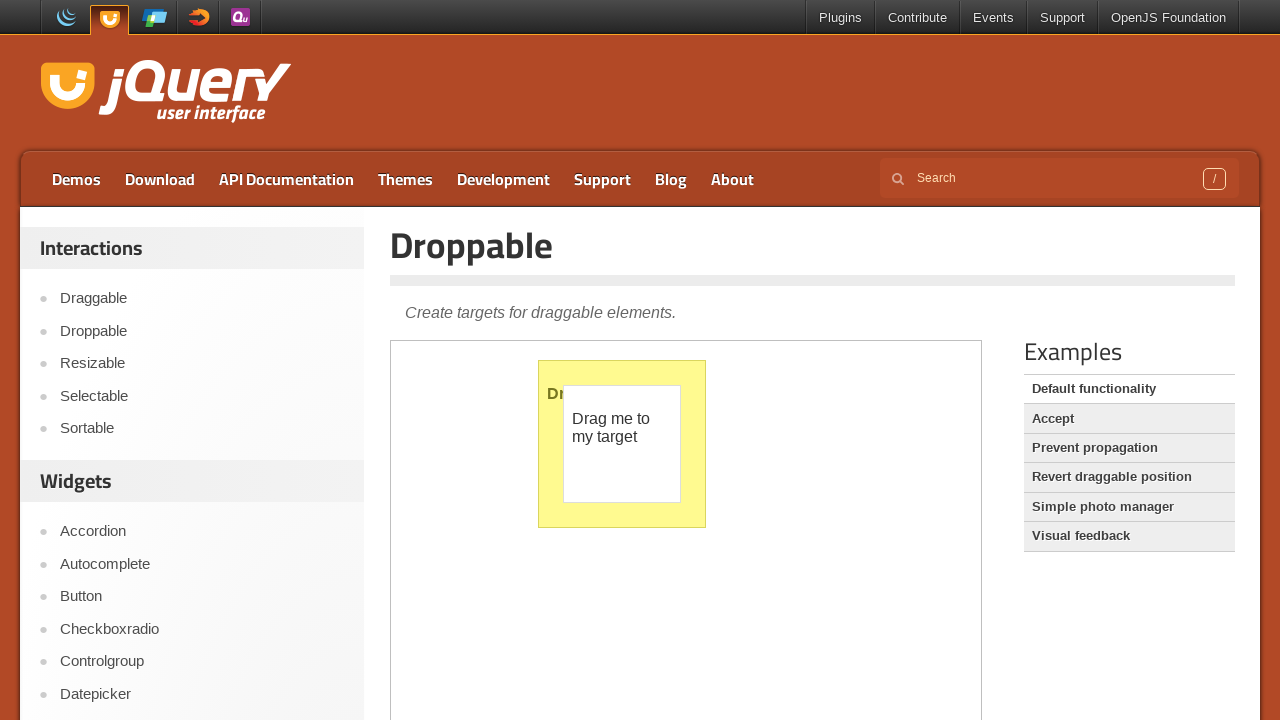